Tests a registration form by filling in three required input fields in the first block, submitting the form, and verifying that a success message is displayed.

Starting URL: http://suninjuly.github.io/registration1.html

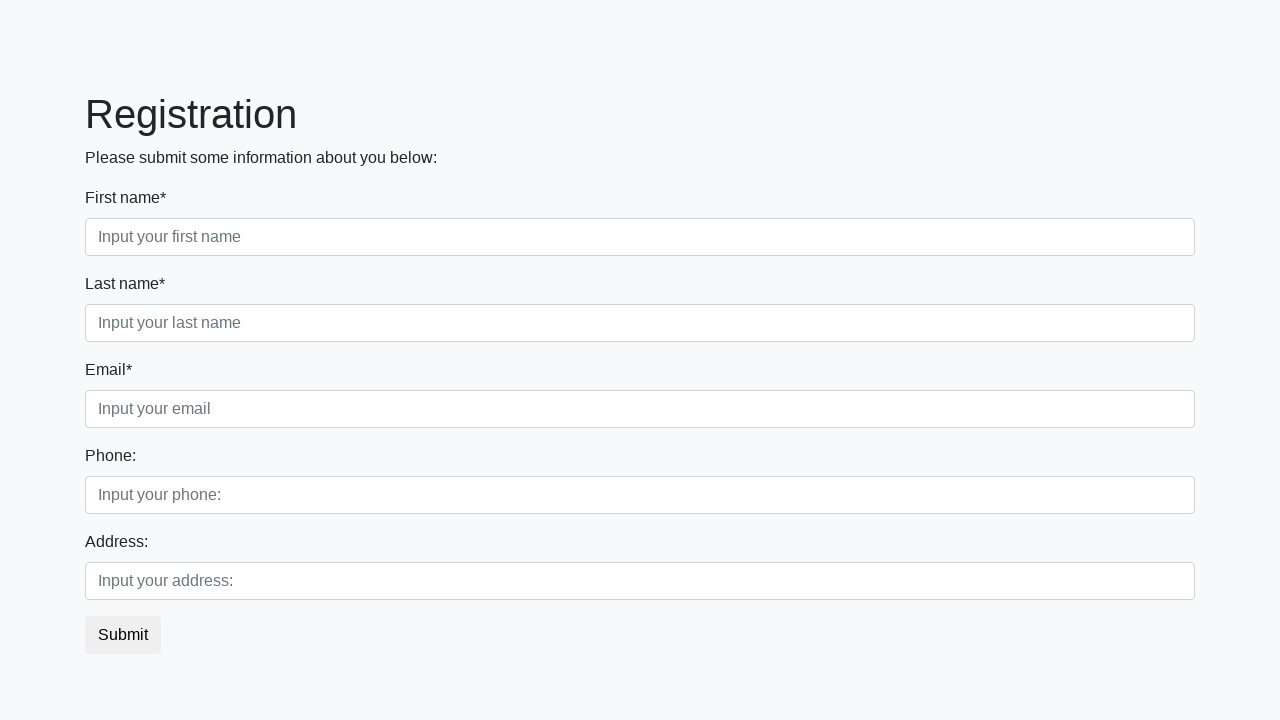

Filled first name field with 'John' on .first_block .form-group.first_class .form-control.first
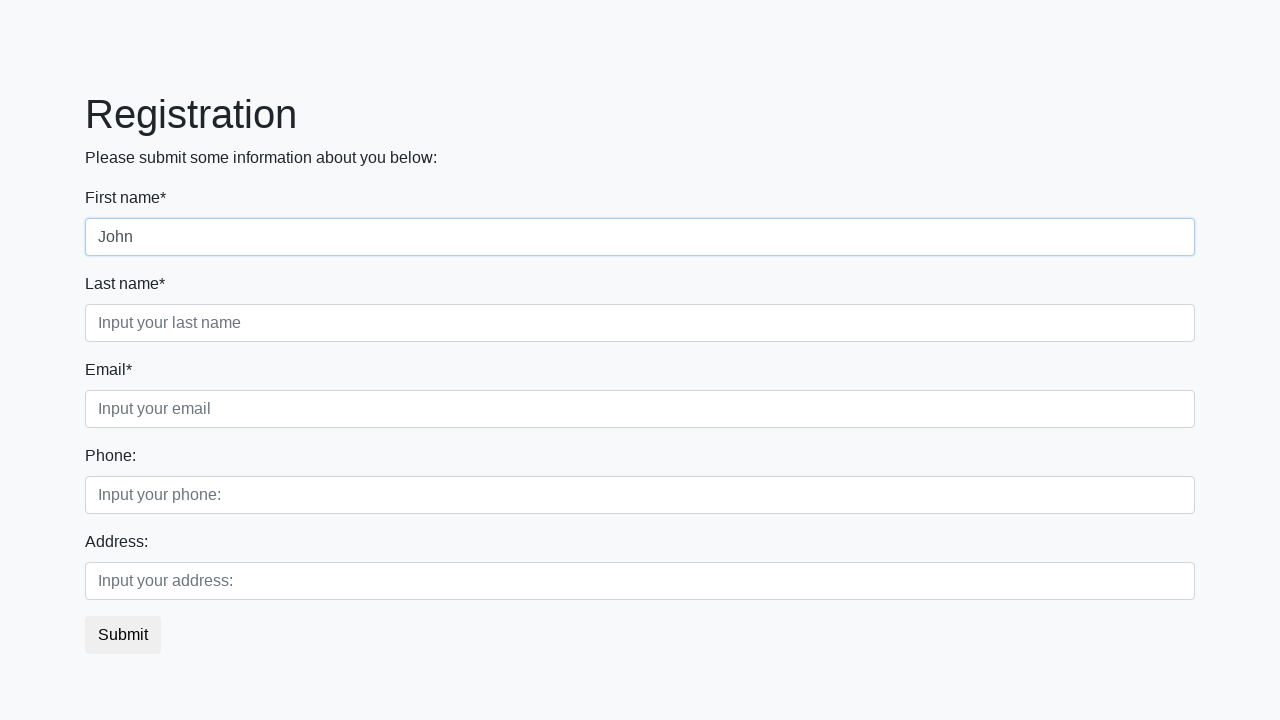

Filled middle name field with 'Michael' on .first_block .form-group.second_class .form-control.second
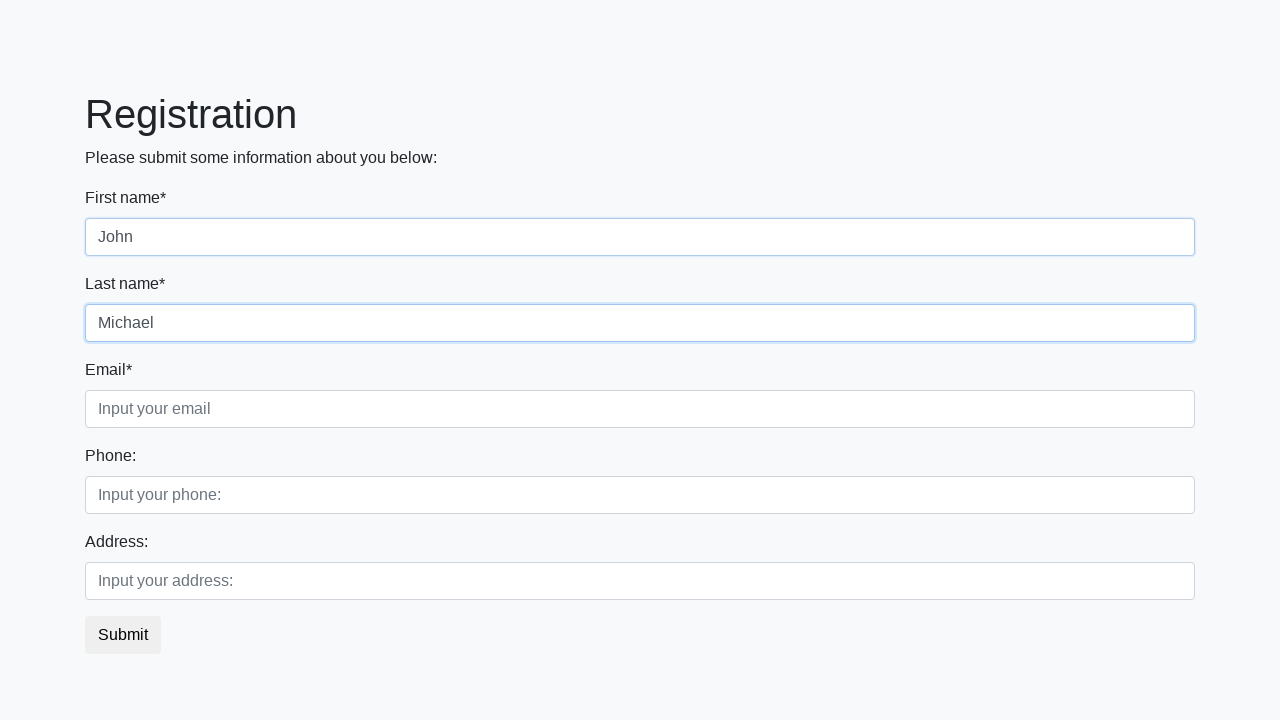

Filled last name field with 'Smith' on .first_block .form-group.third_class .form-control.third
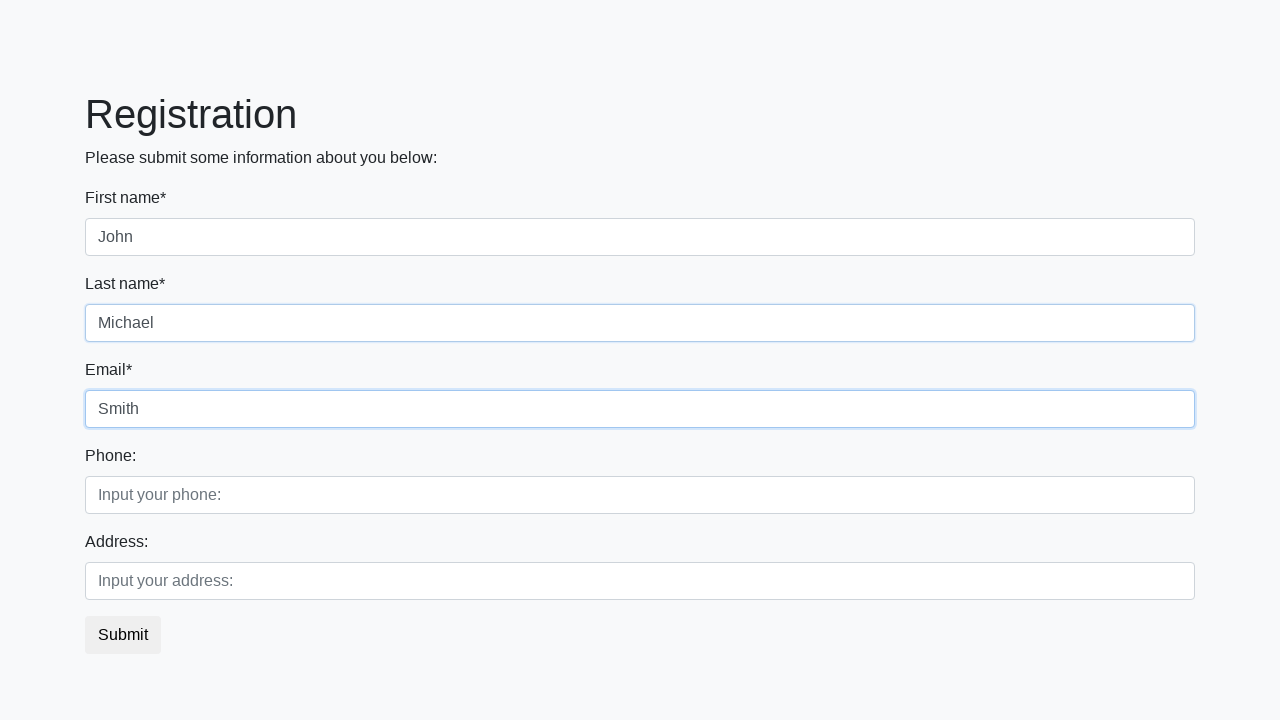

Clicked submit button to register at (123, 635) on button.btn
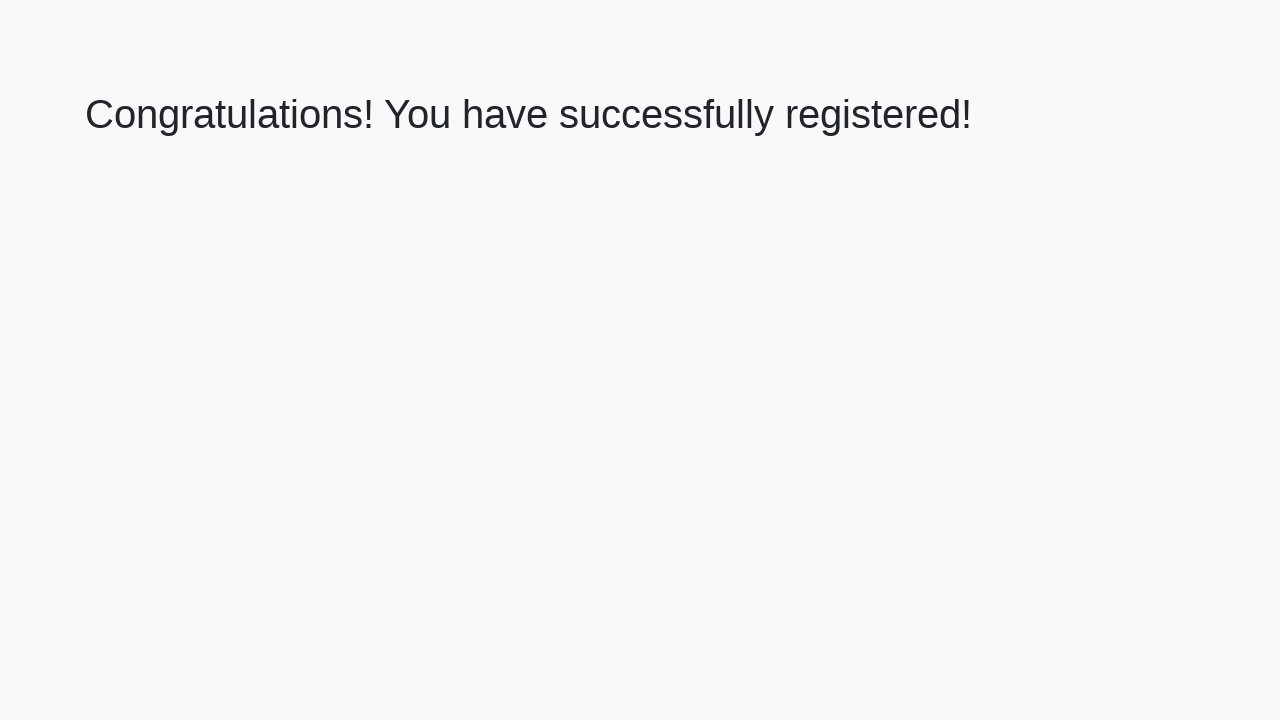

Success message heading loaded
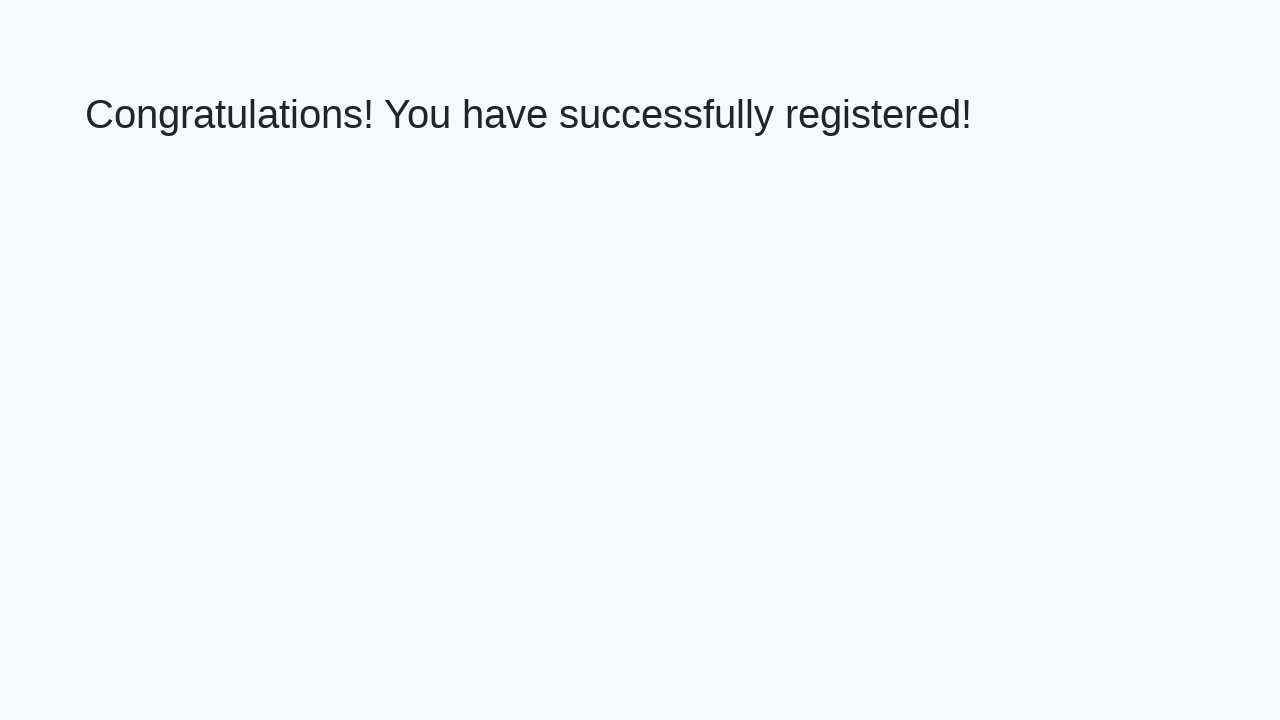

Verified success message: 'Congratulations! You have successfully registered!'
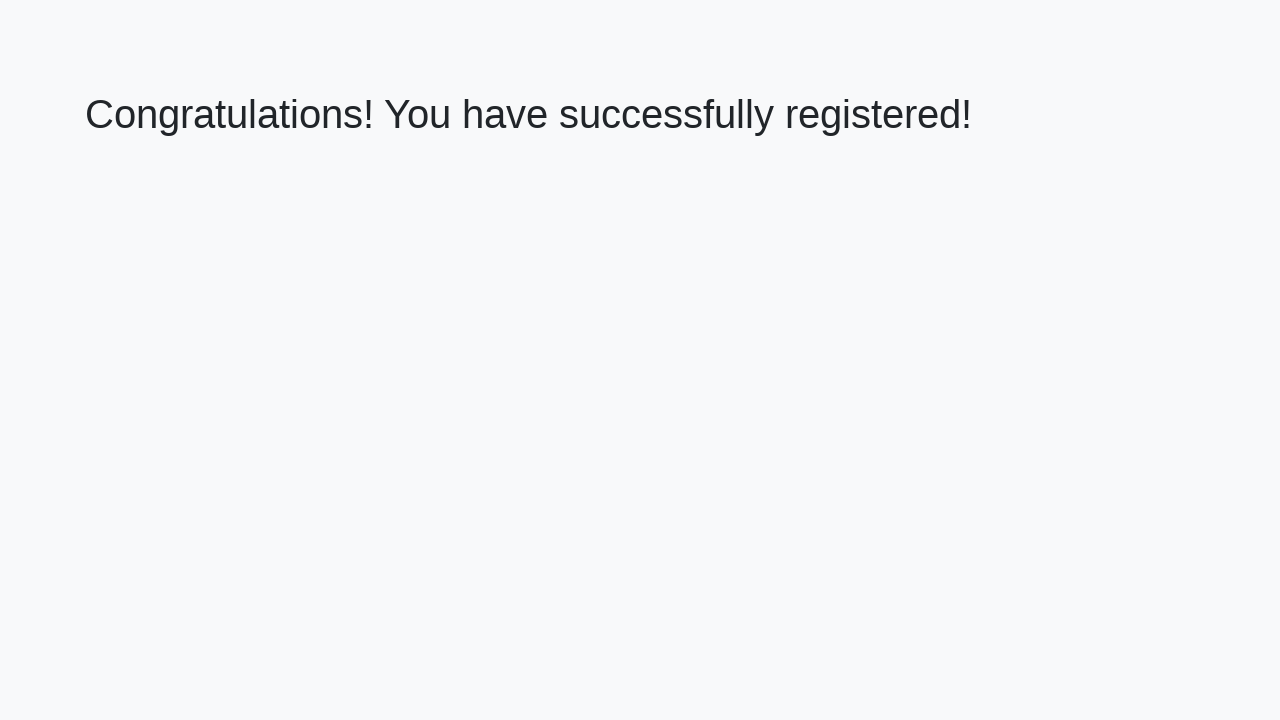

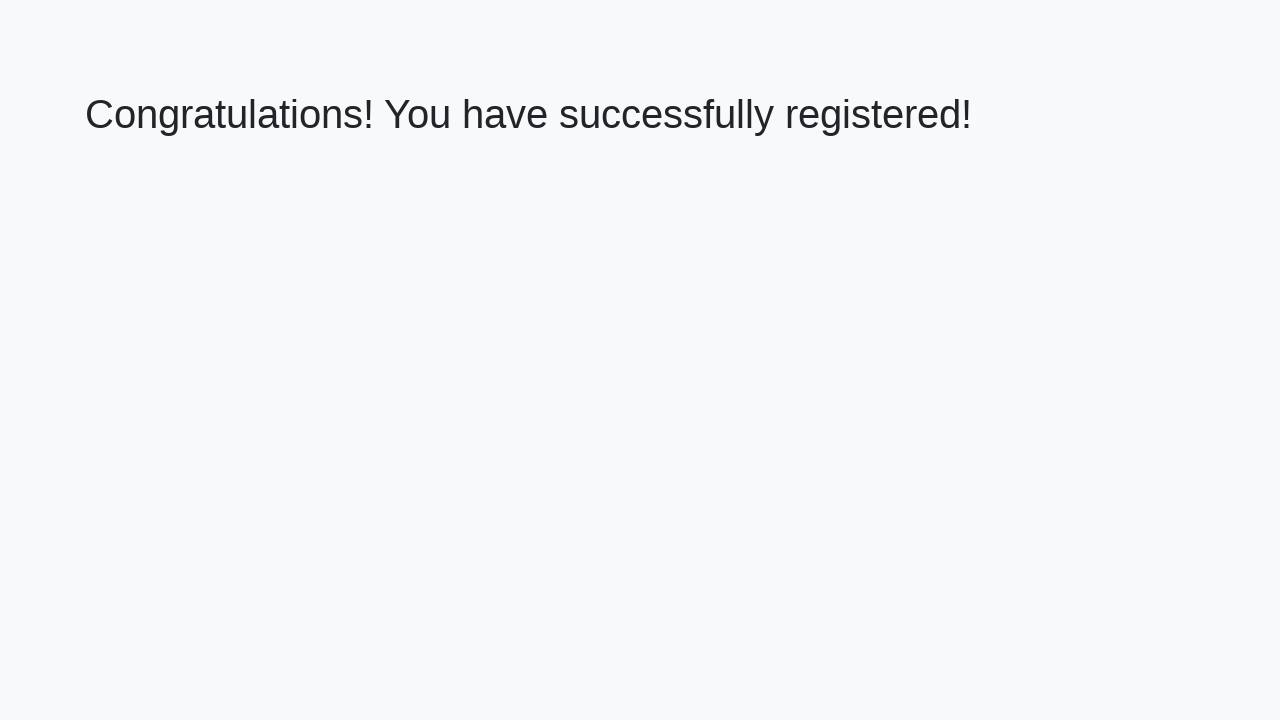